Tests JavaScript prompt functionality by clicking a button to trigger a JS prompt, entering a name, accepting the prompt, and verifying the result text displayed on the page.

Starting URL: https://the-internet.herokuapp.com/javascript_alerts

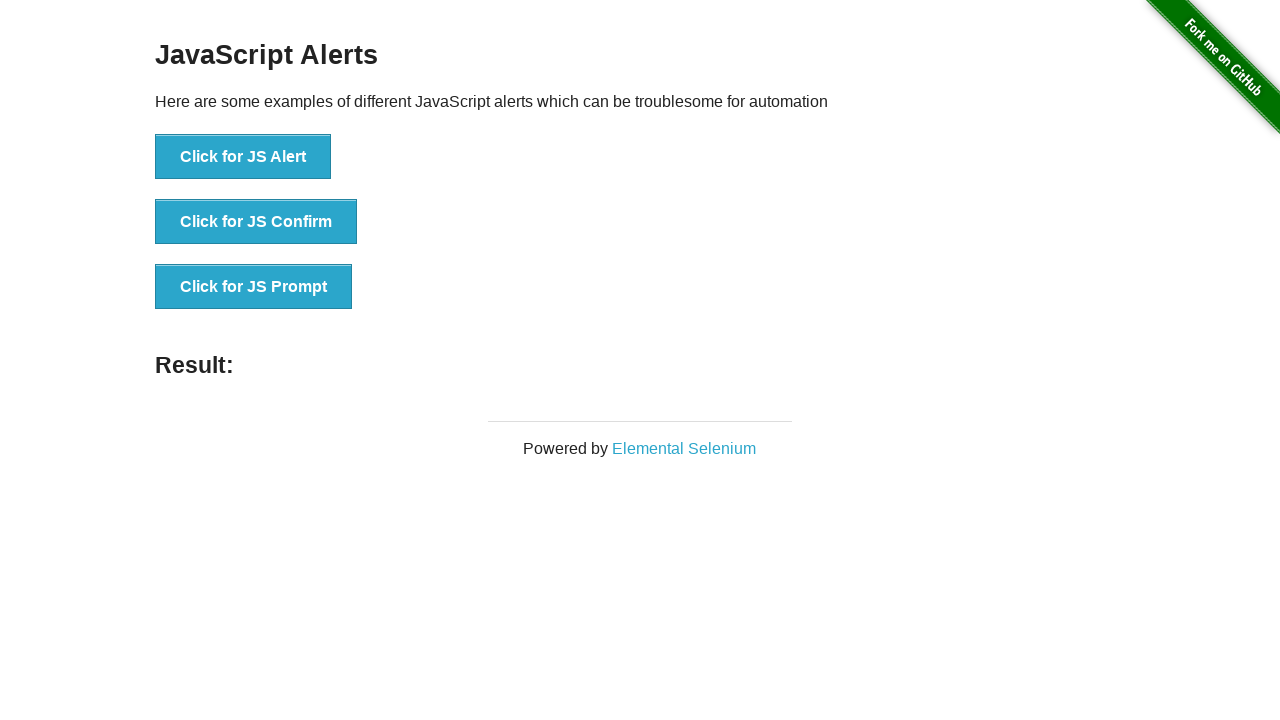

Clicked the JS Prompt button at (254, 287) on xpath=//button[text()='Click for JS Prompt']
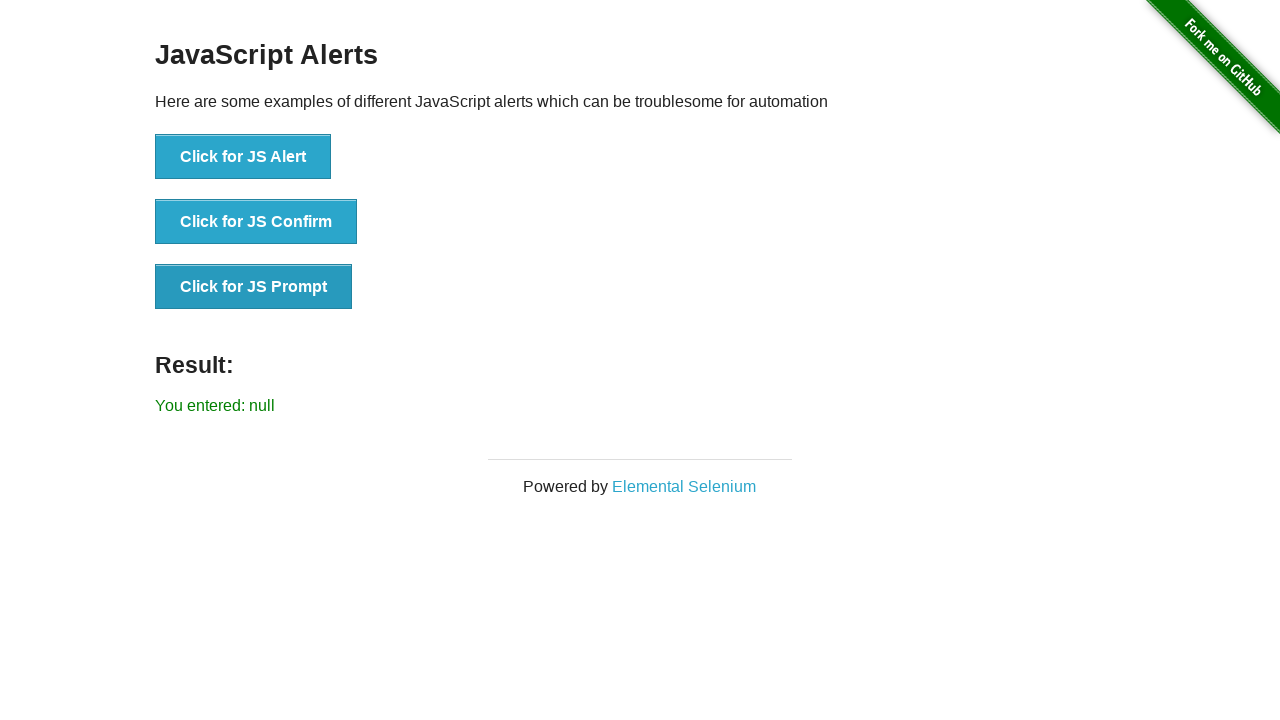

Set up dialog handler to accept prompt with 'RadheKrishna'
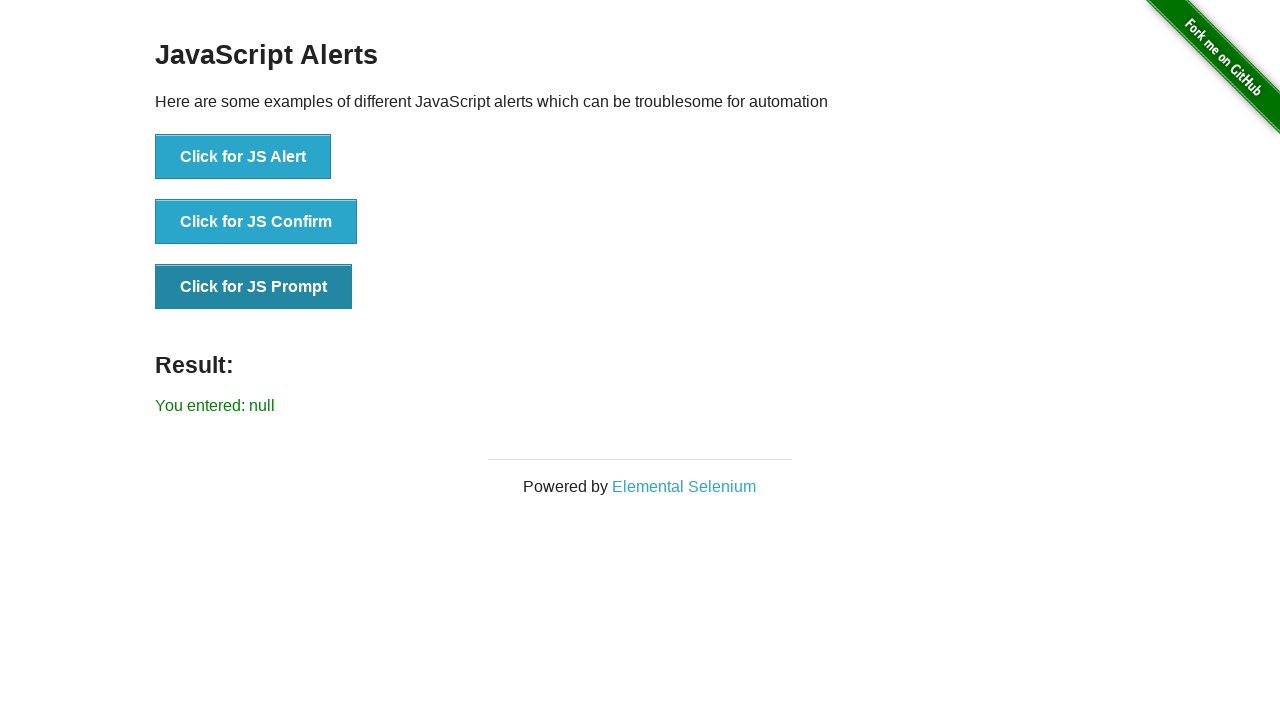

Clicked the JS Prompt button again to trigger dialog at (254, 287) on xpath=//button[text()='Click for JS Prompt']
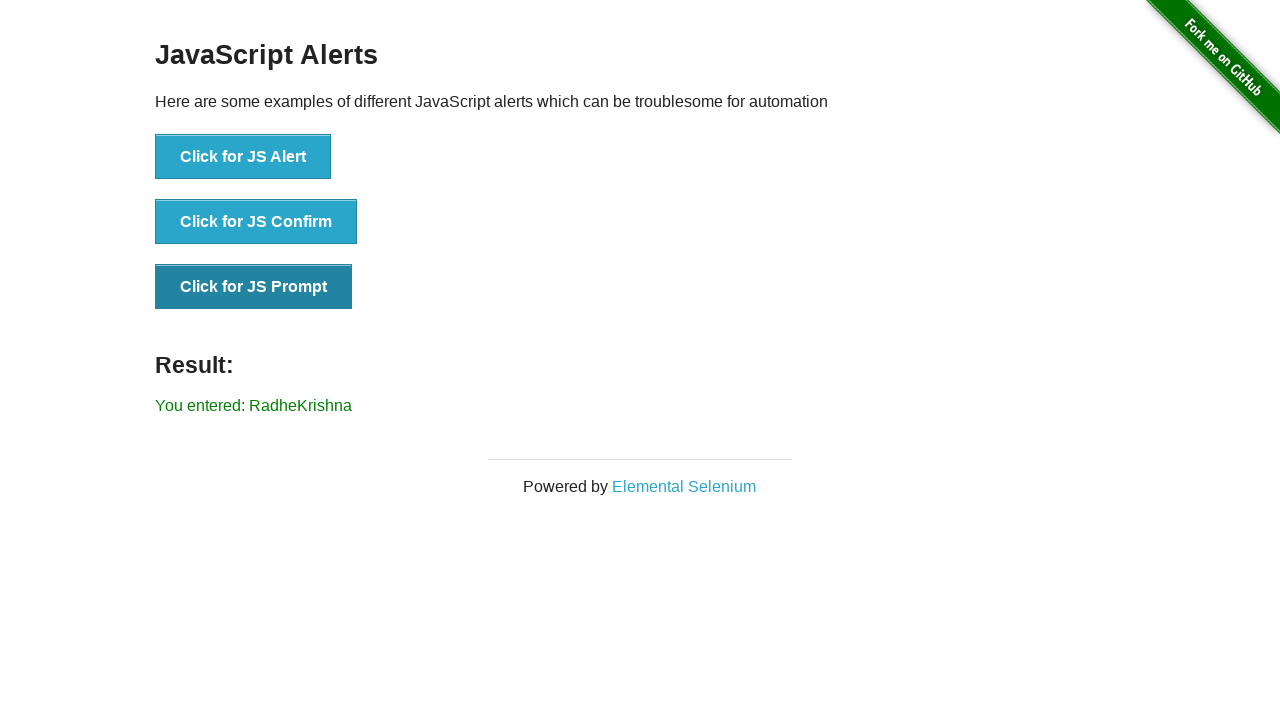

Result text element loaded
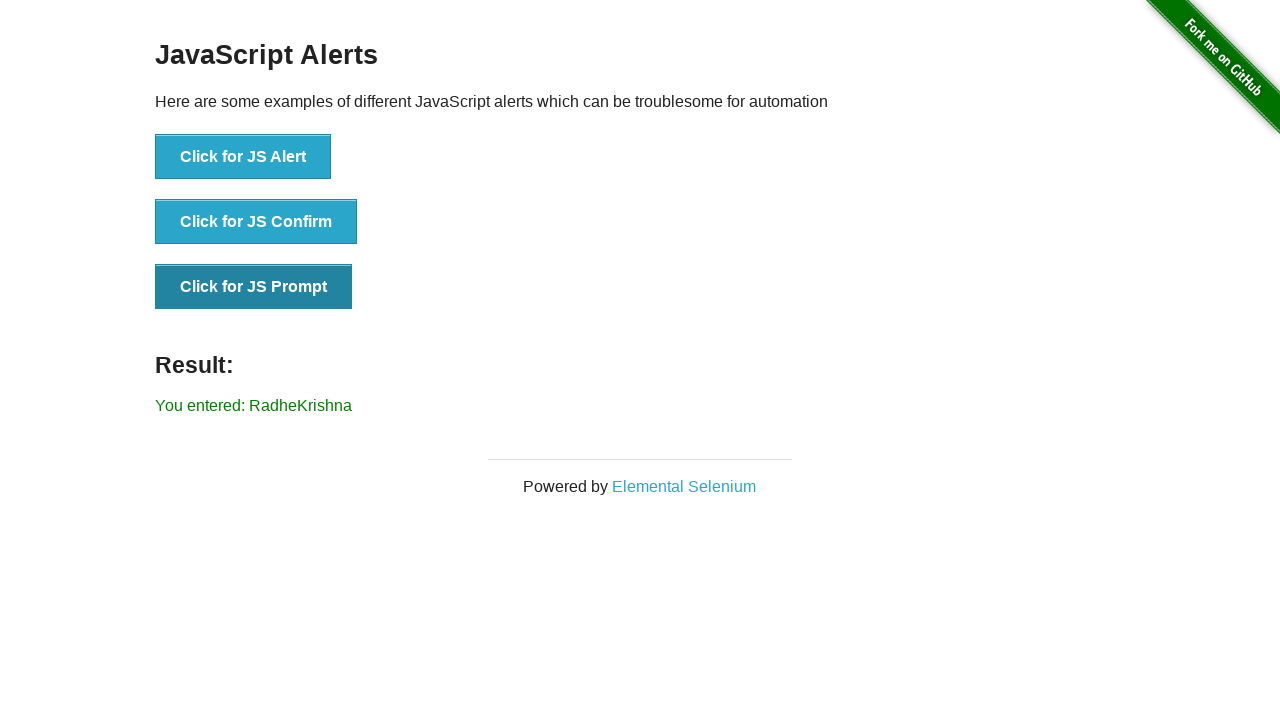

Retrieved result text from page
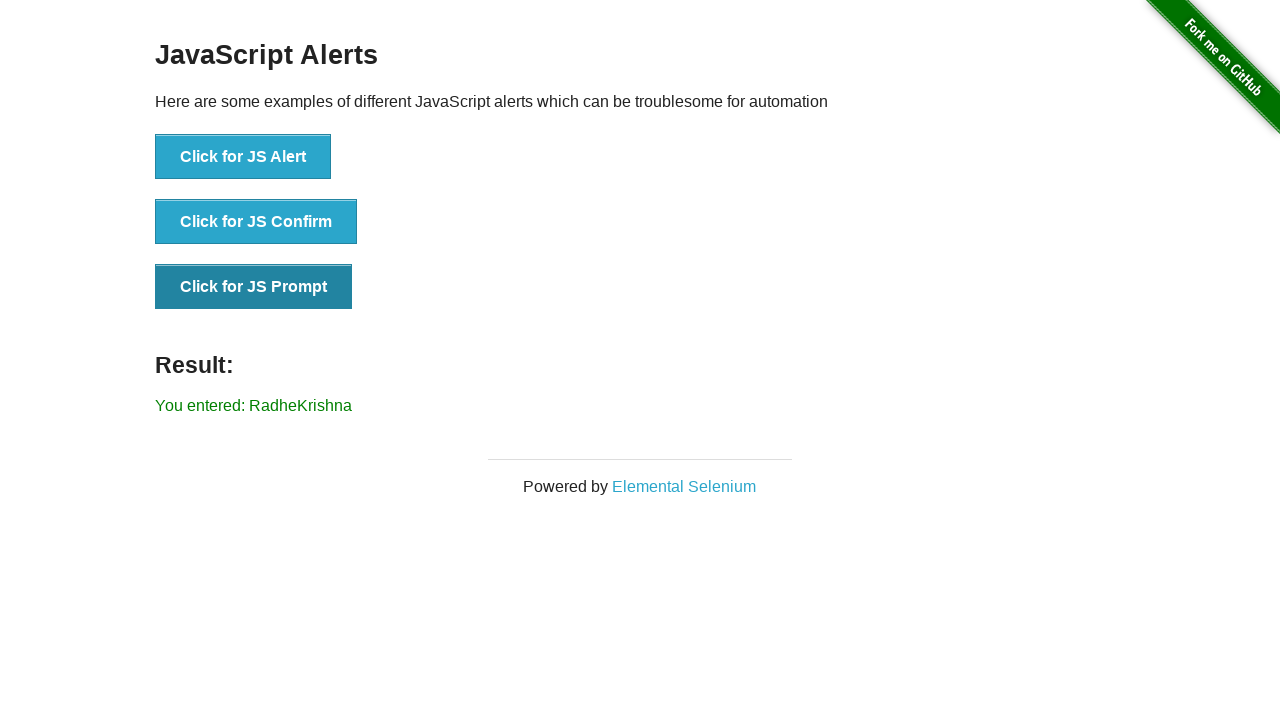

Verified result text matches expected value 'You entered: RadheKrishna'
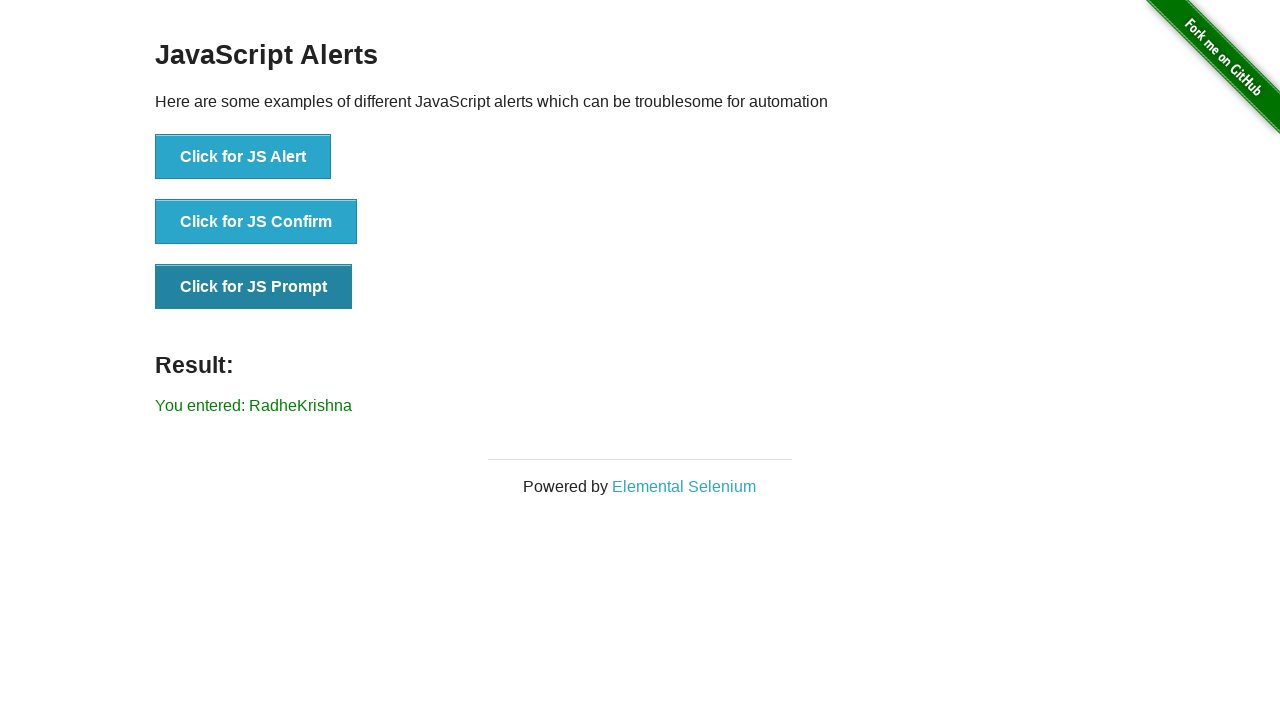

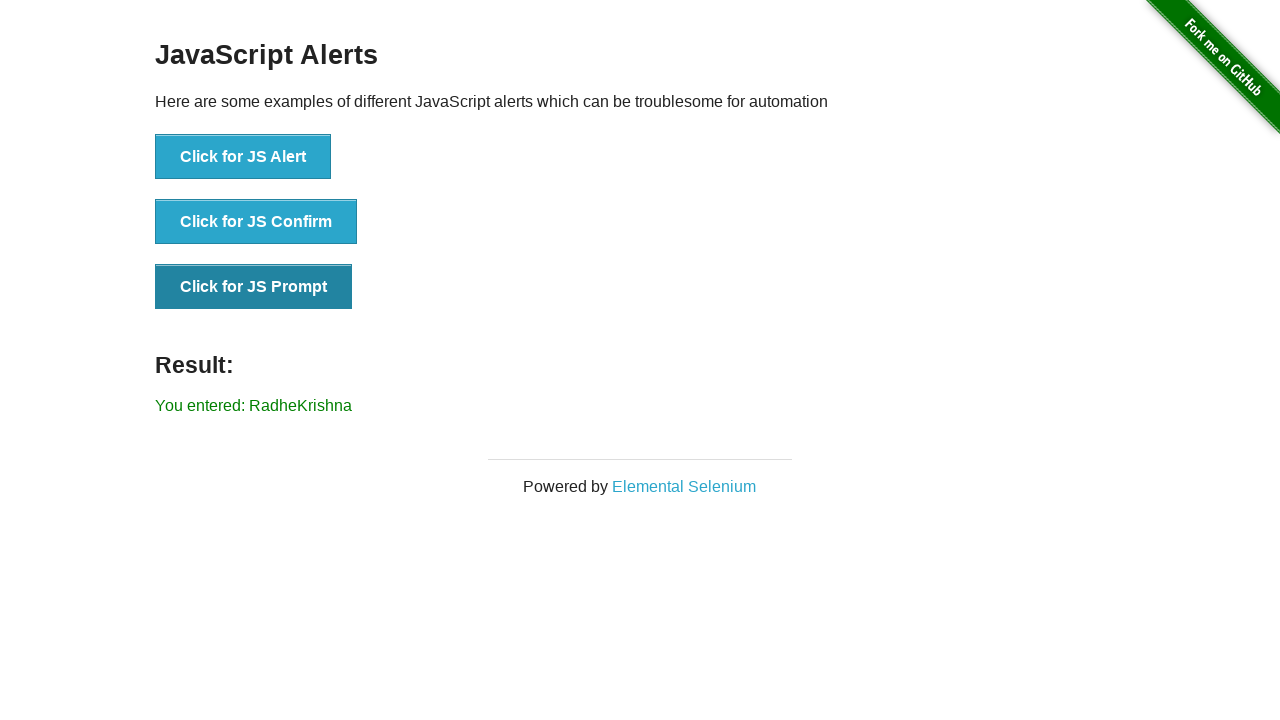